Tests radio button interaction by finding radio buttons and selecting the one with value "Butter".

Starting URL: http://www.echoecho.com/htmlforms10.htm

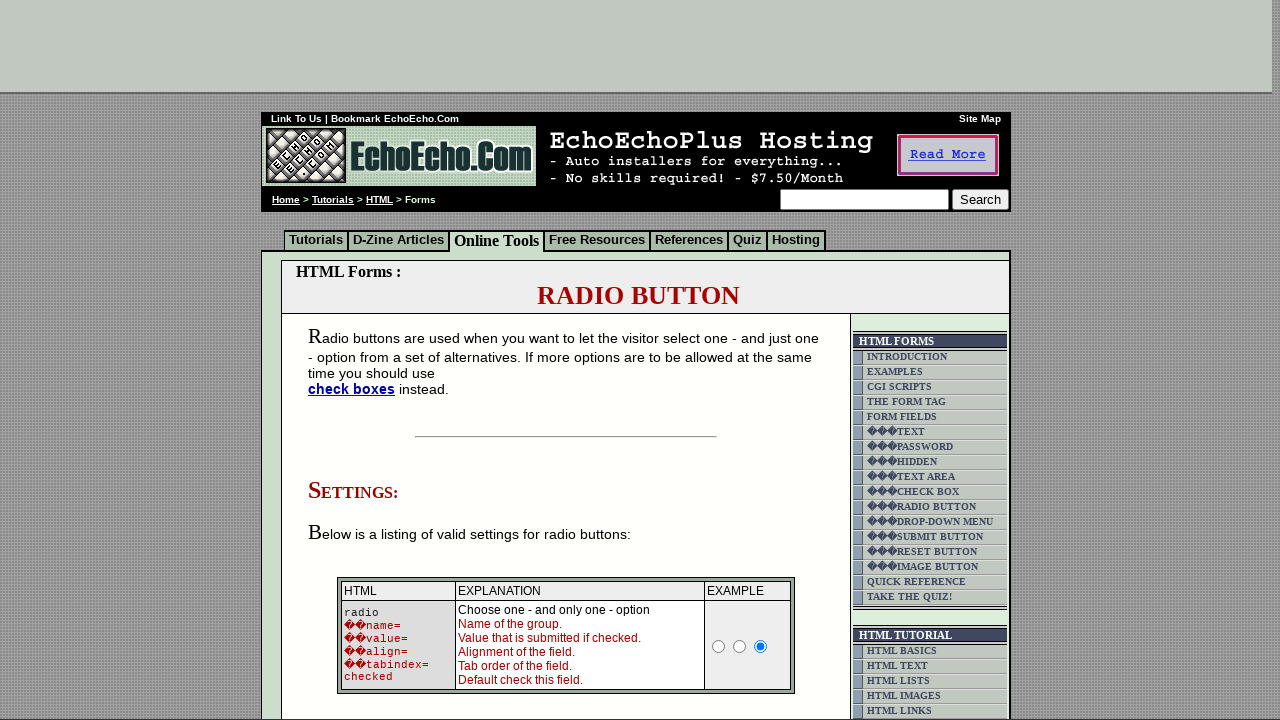

Navigated to radio button form page
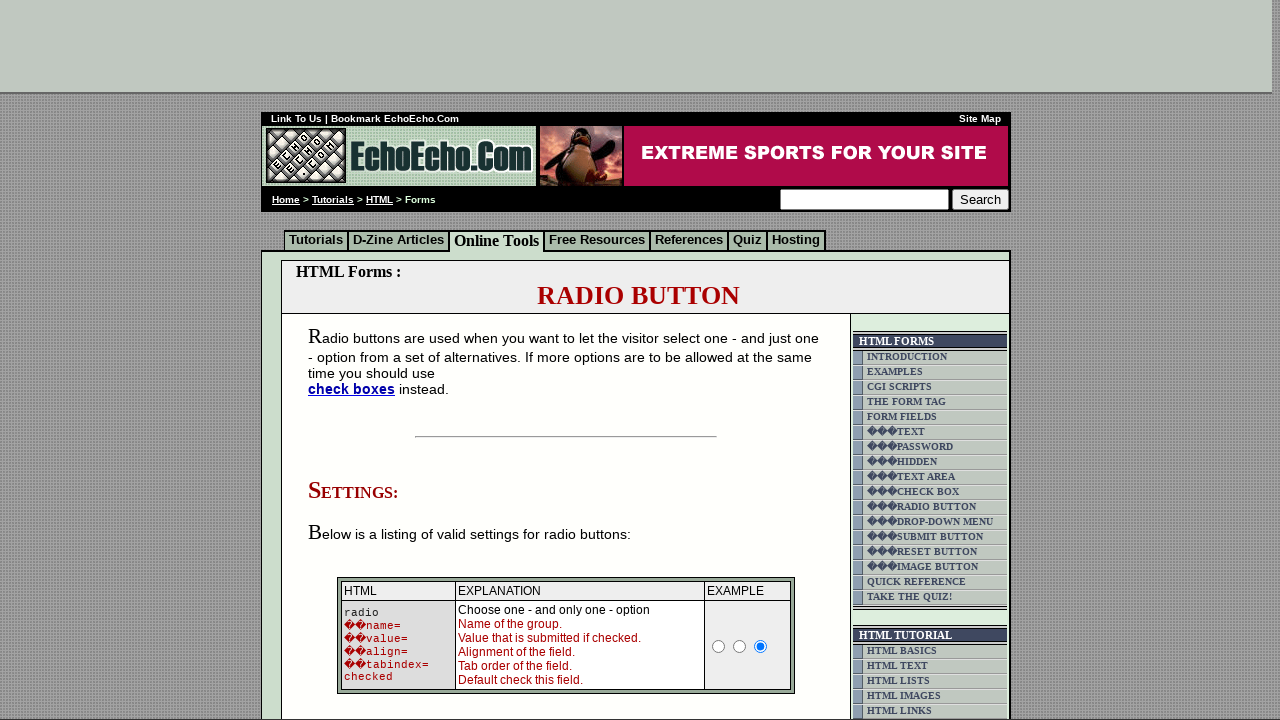

Located all radio buttons with name 'radio1'
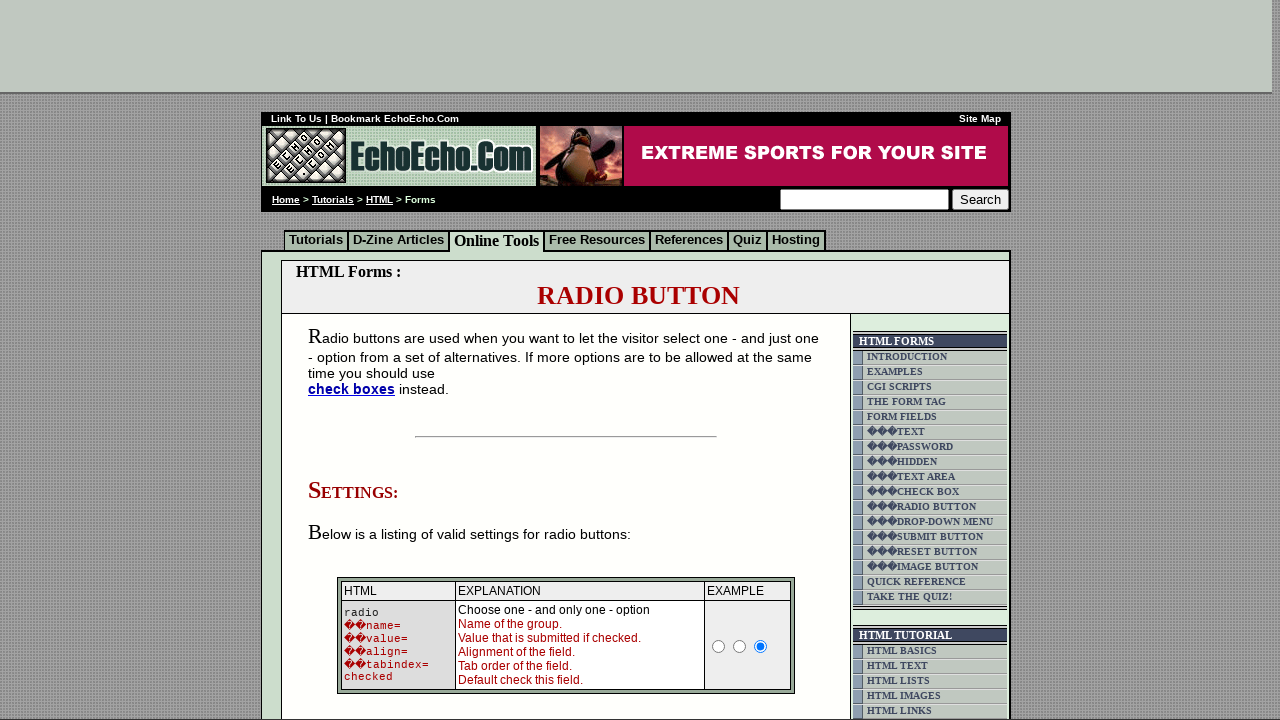

Found 3 radio buttons
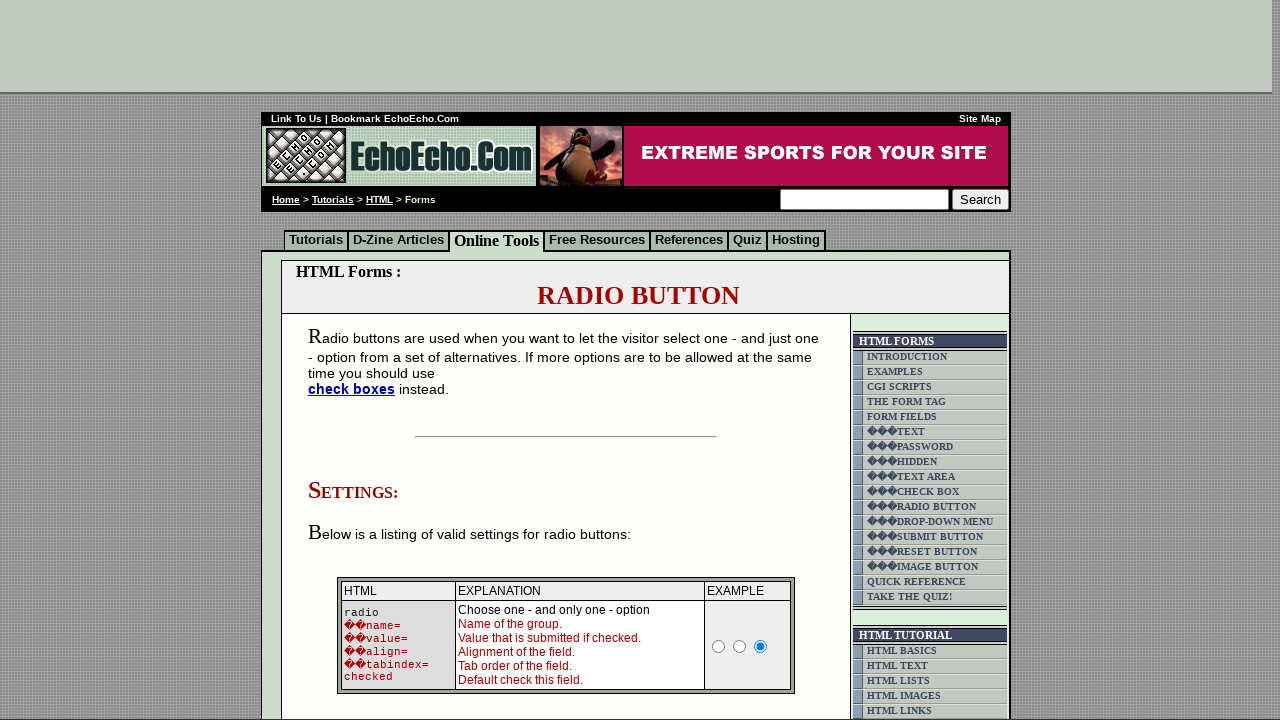

Checking radio button at index 0
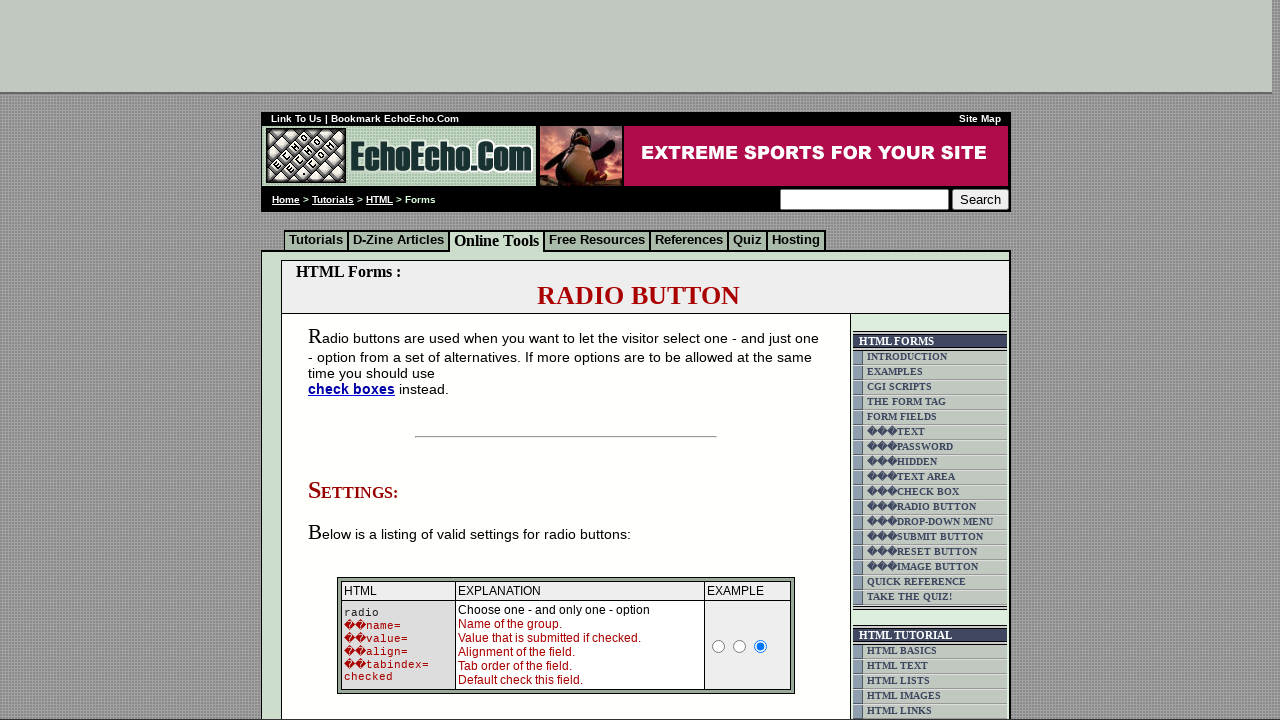

Checking radio button at index 1
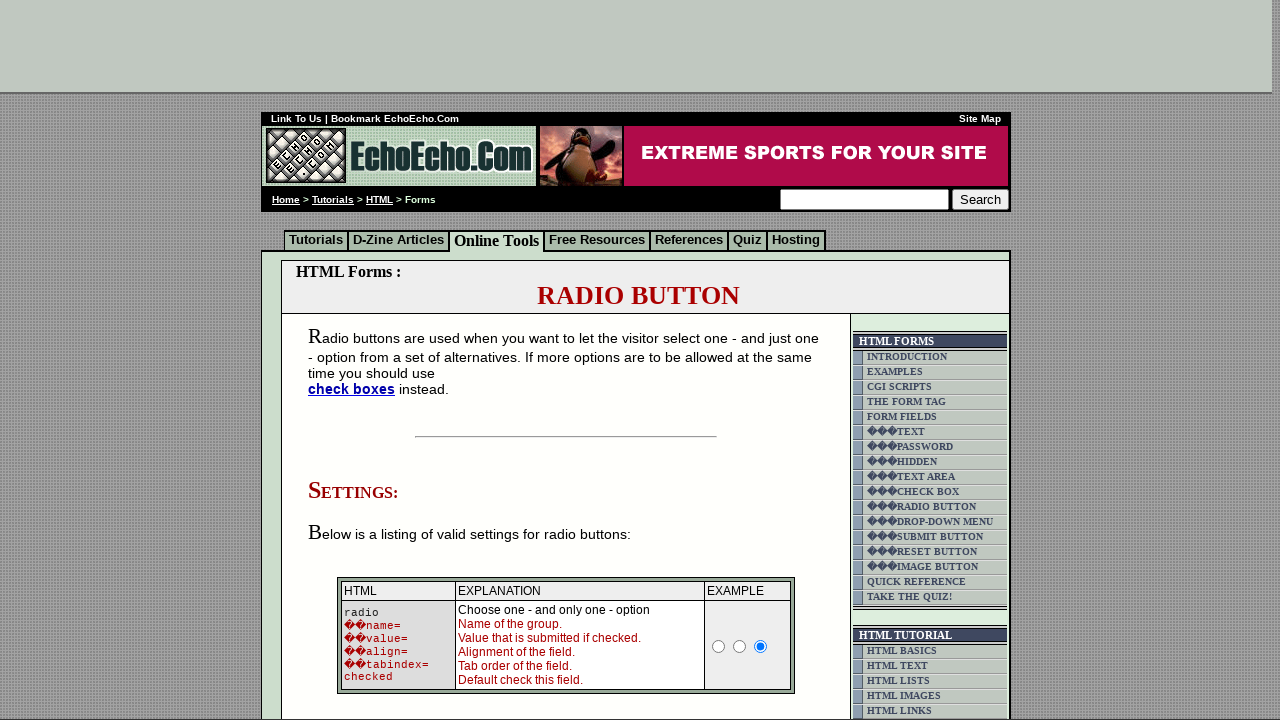

Checking radio button at index 2
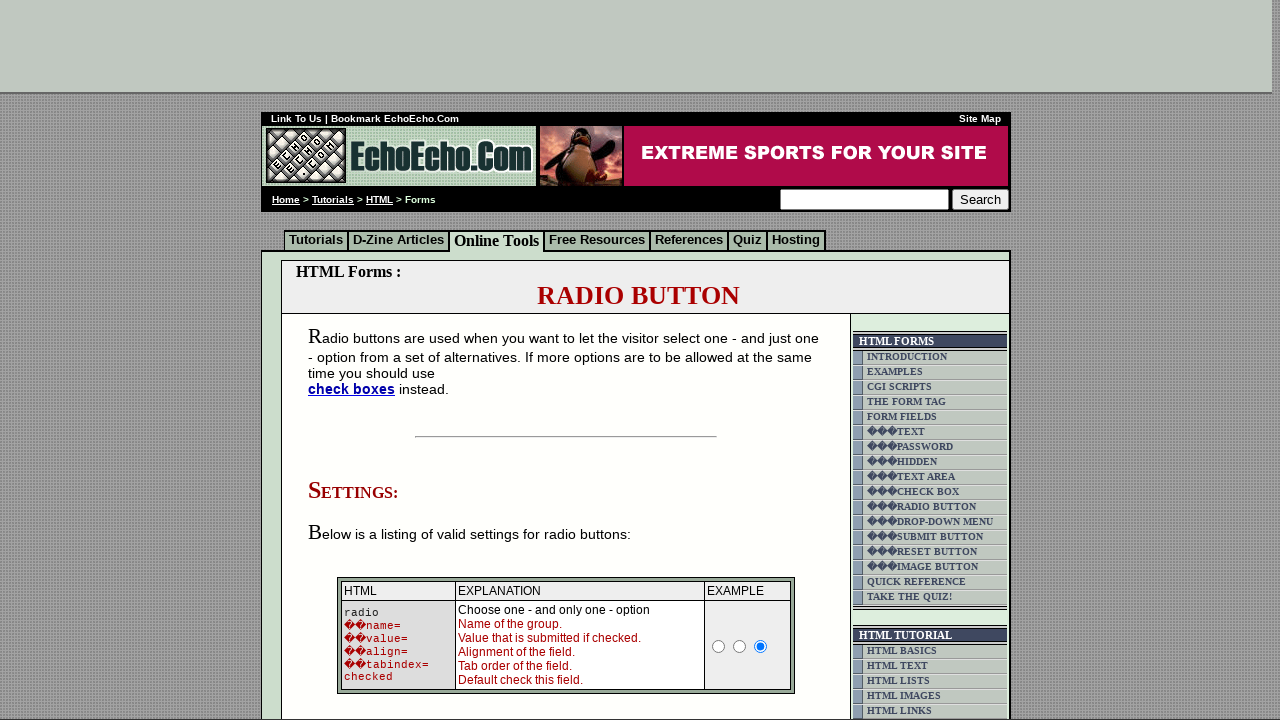

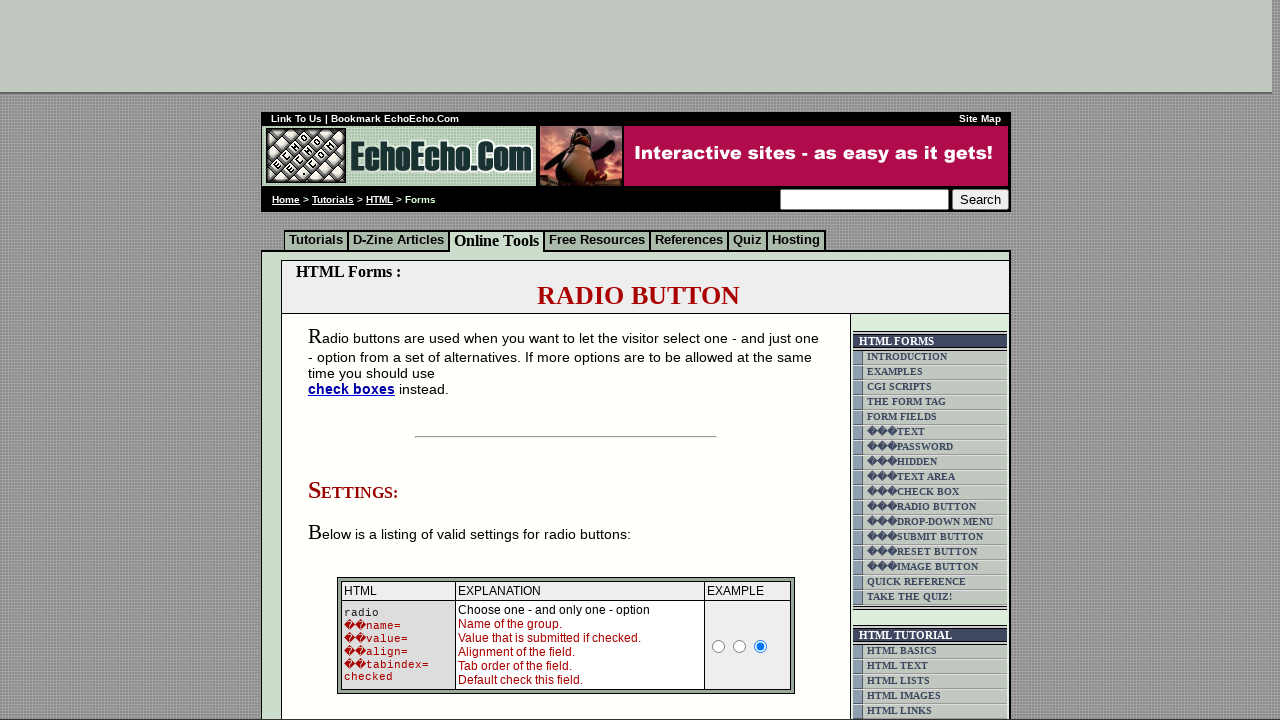